Tests that the login form handles SQL injection attempts by entering injection strings and verifying error handling

Starting URL: https://www.saucedemo.com/

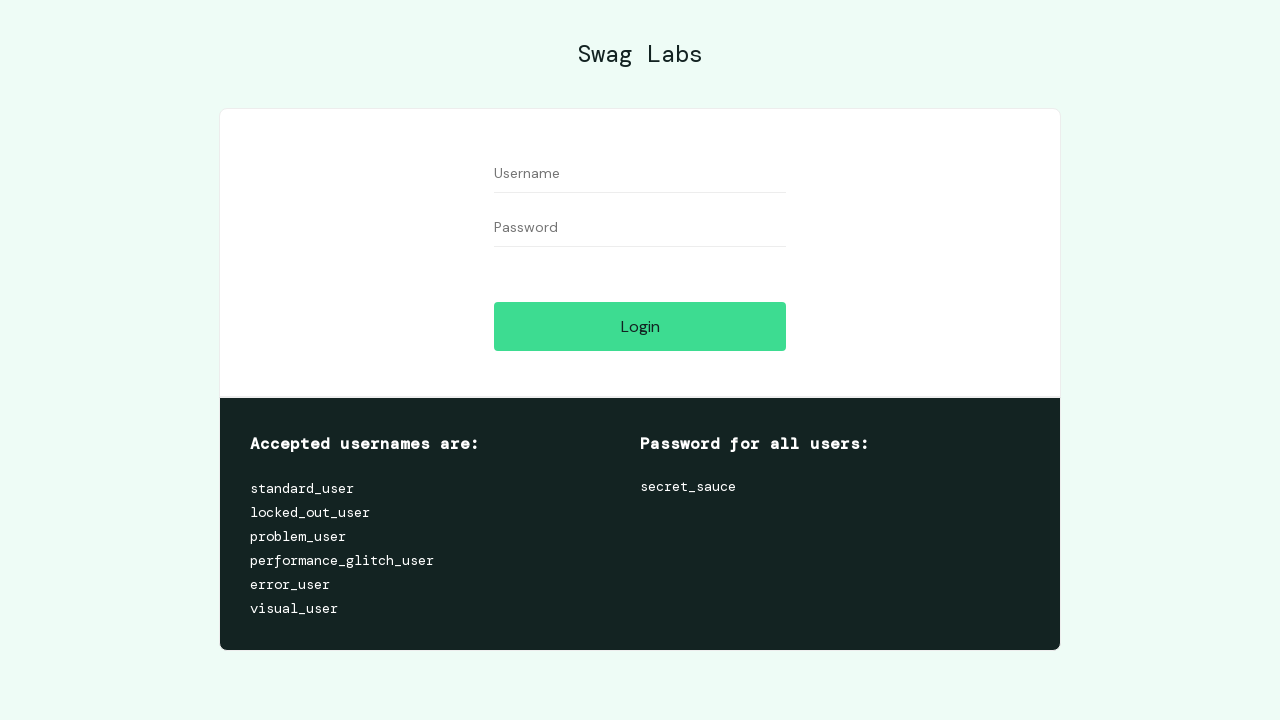

Filled username field with SQL injection attempt: ' OR '1'='1 on [data-test="username"]
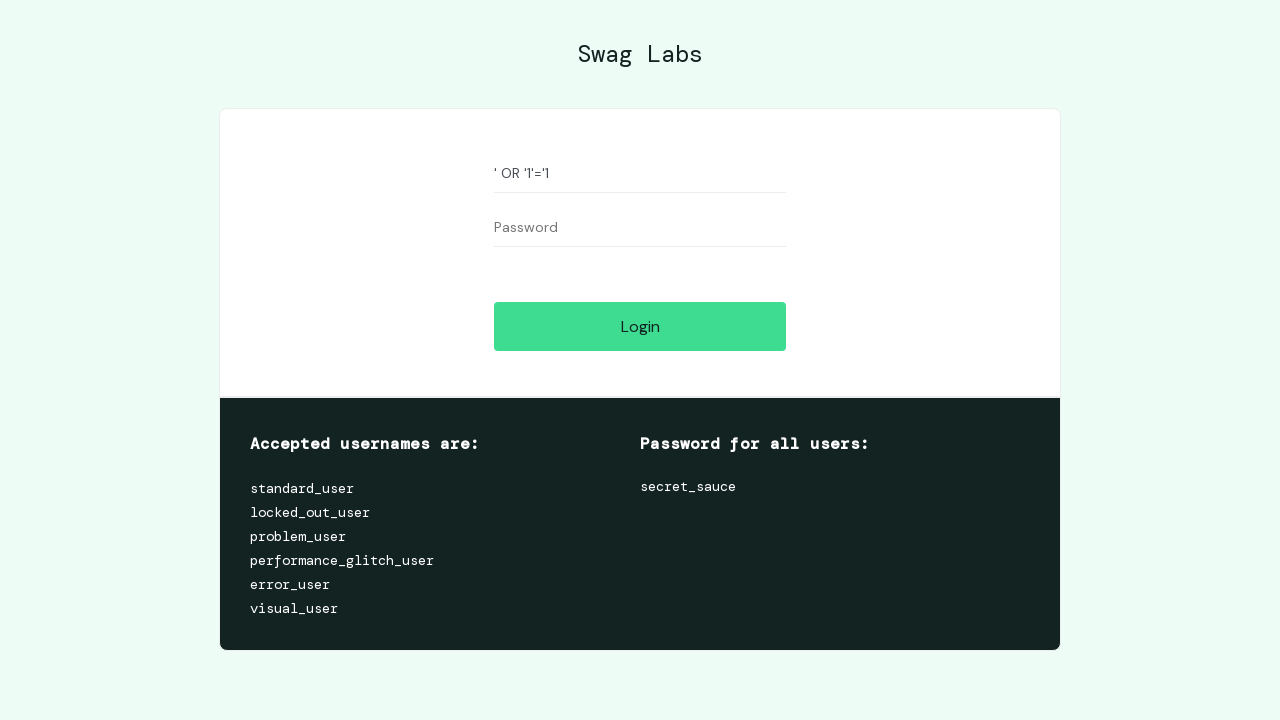

Filled password field with SQL injection attempt: ' OR '1'='1 on [data-test="password"]
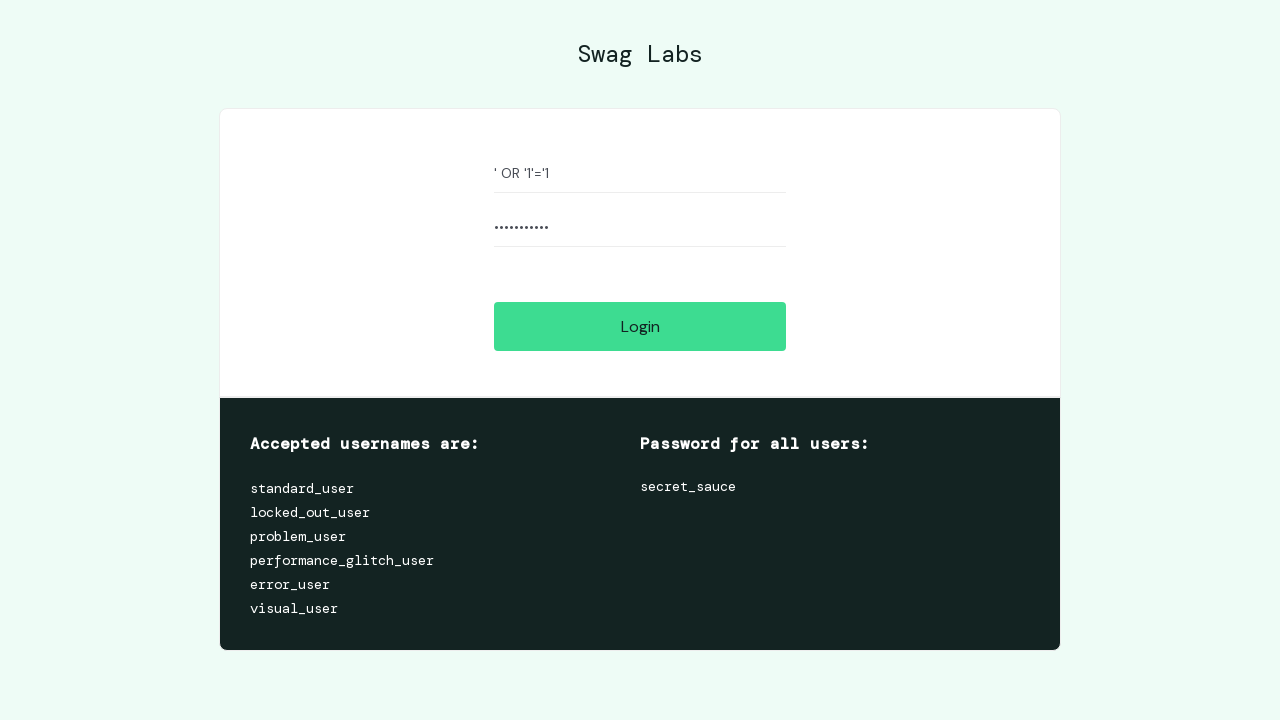

Clicked login button to submit SQL injection payload at (640, 326) on [data-test="login-button"]
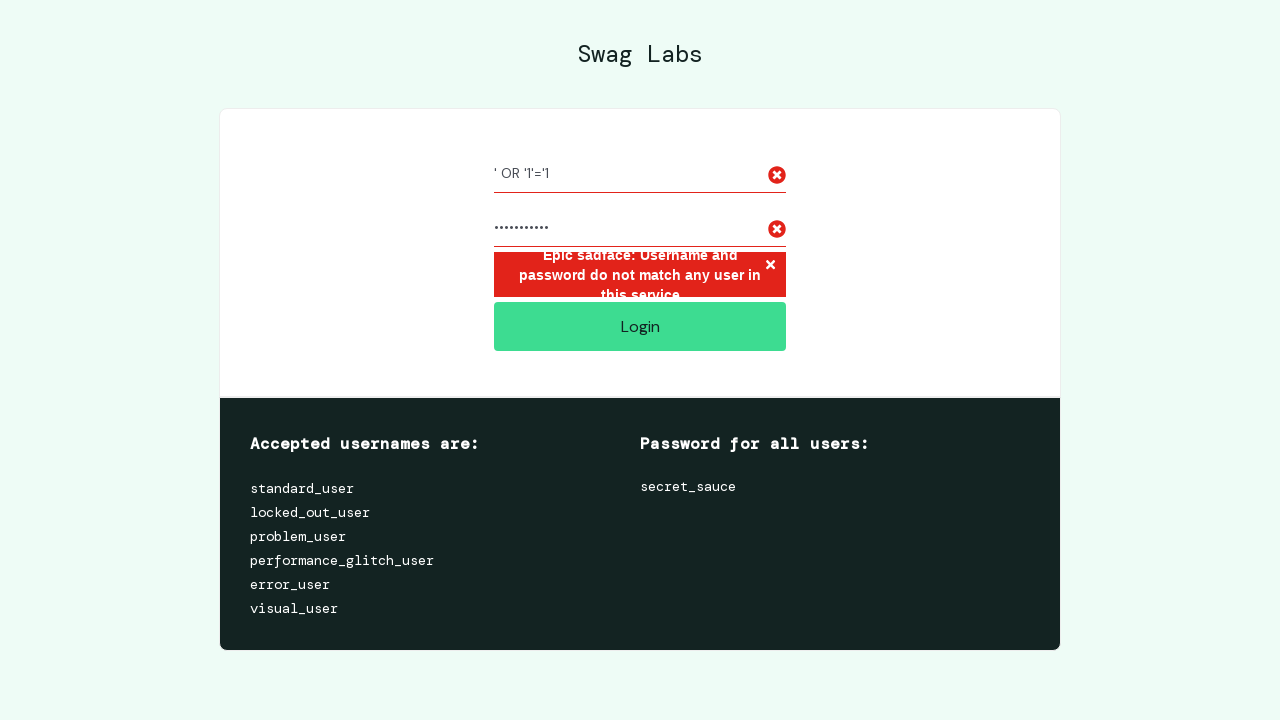

Error message displayed, confirming SQL injection attempt was blocked
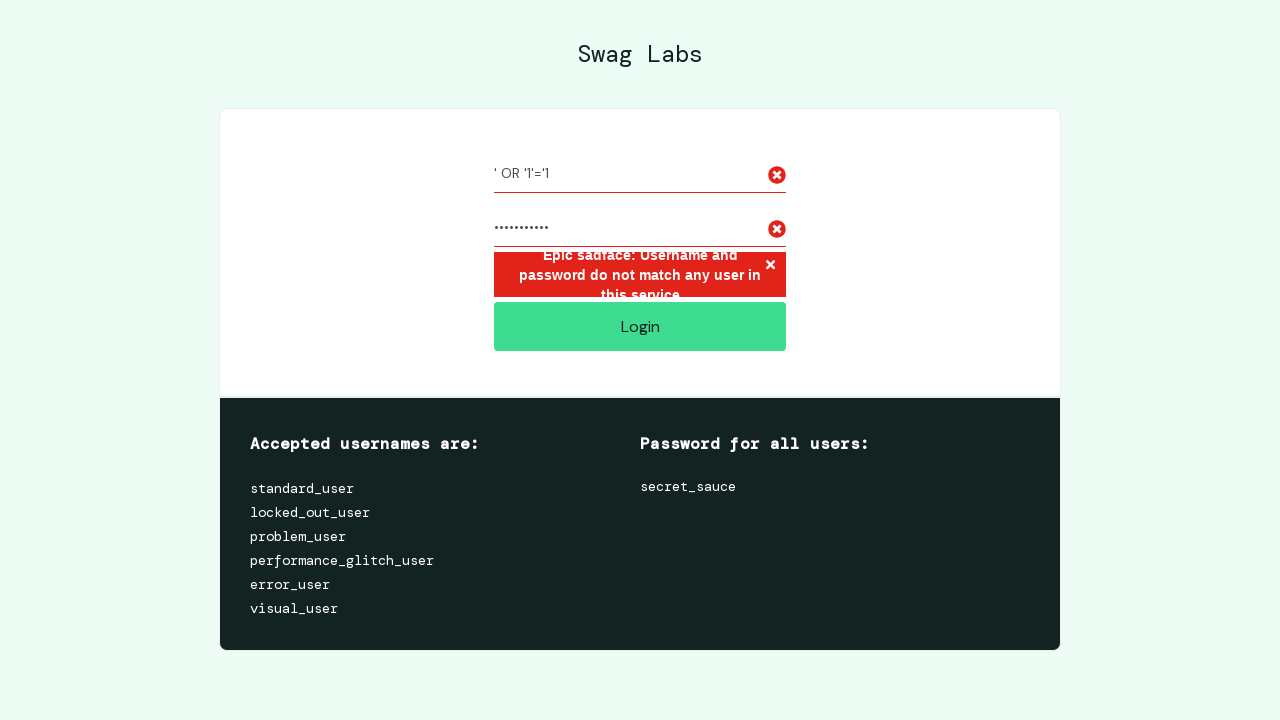

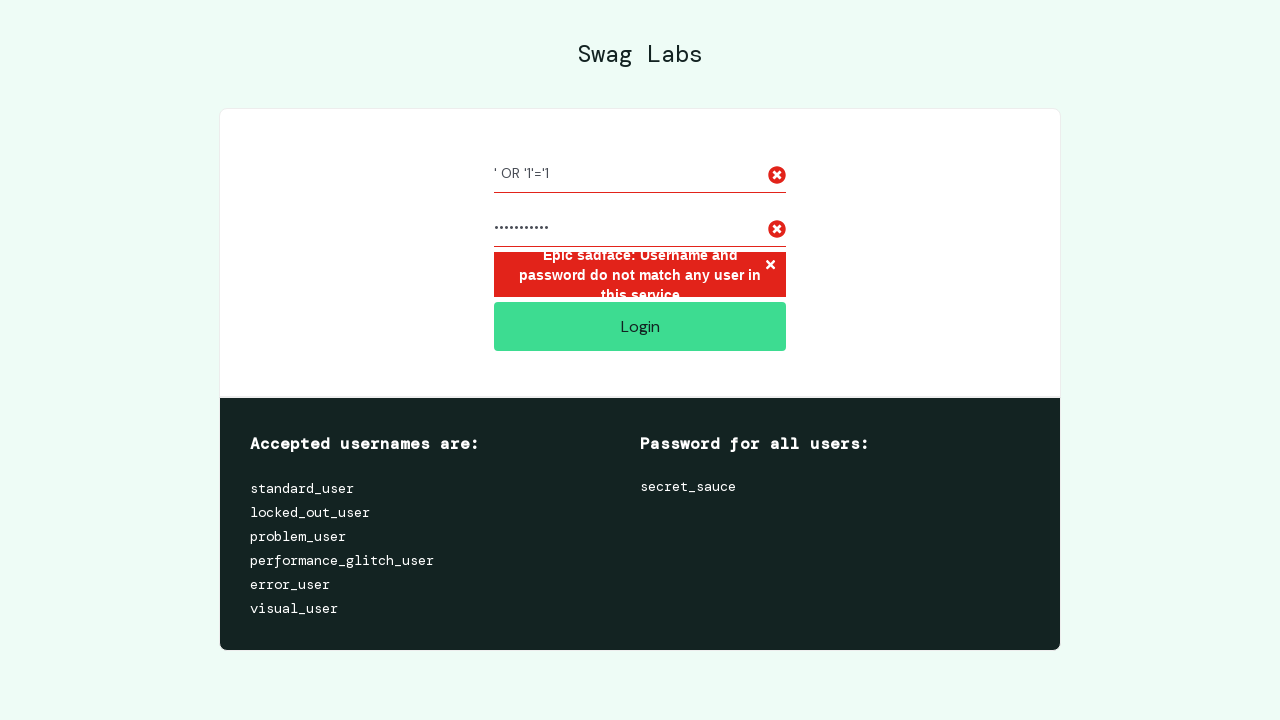